Tests prompt dialog by entering text and dismissing it

Starting URL: https://testpages.eviltester.com/styled/alerts/alert-test.html

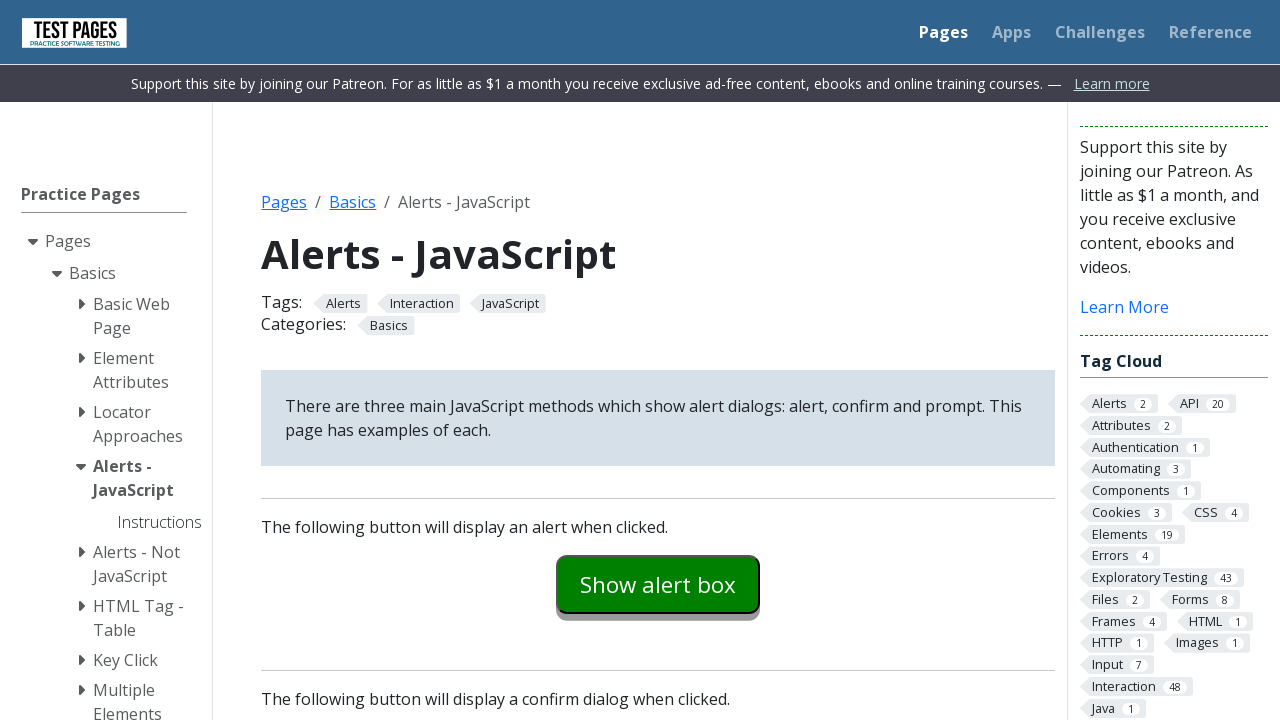

Set up dialog handler to dismiss any prompts
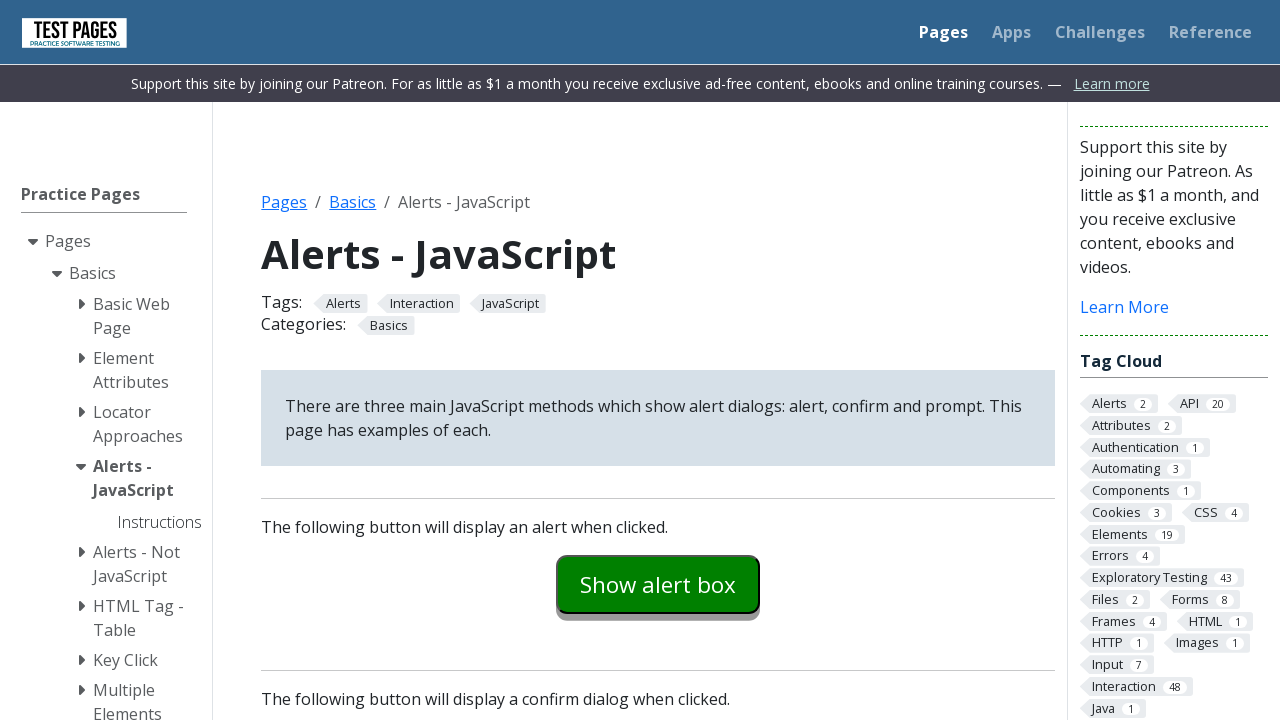

Clicked prompt example button at (658, 360) on #promptexample
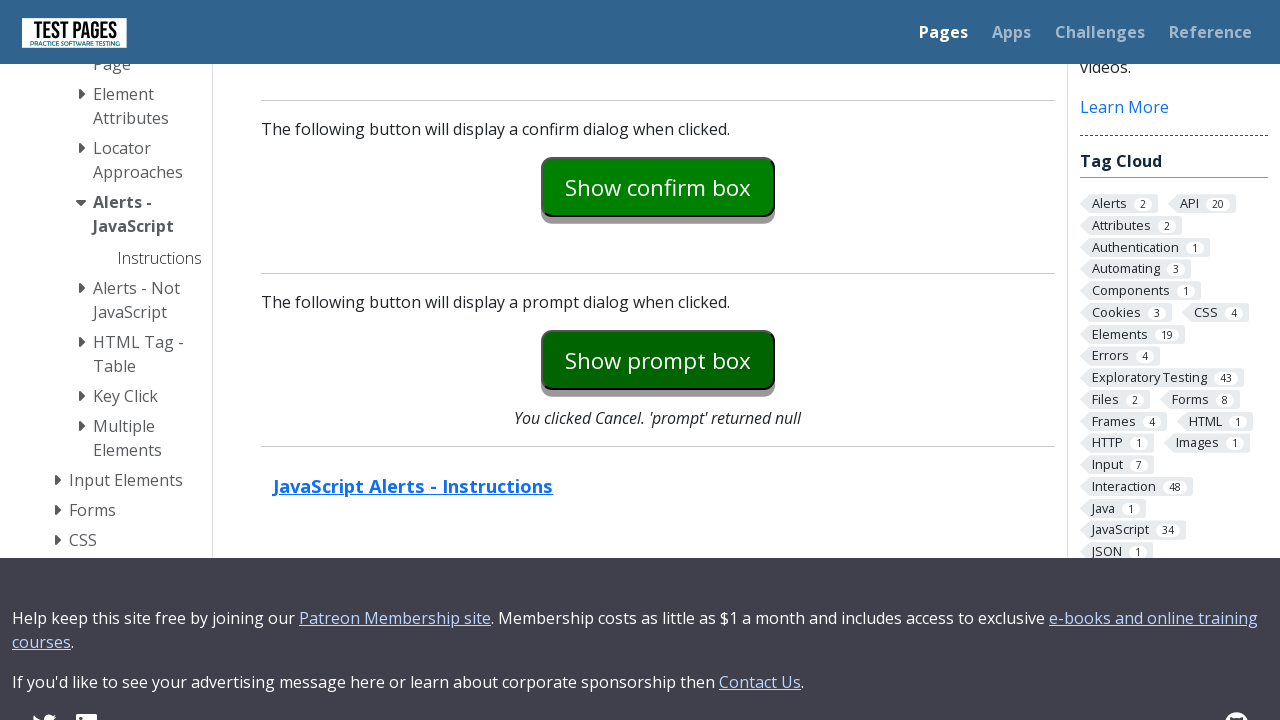

Prompt explanation text appeared after dismissing dialog
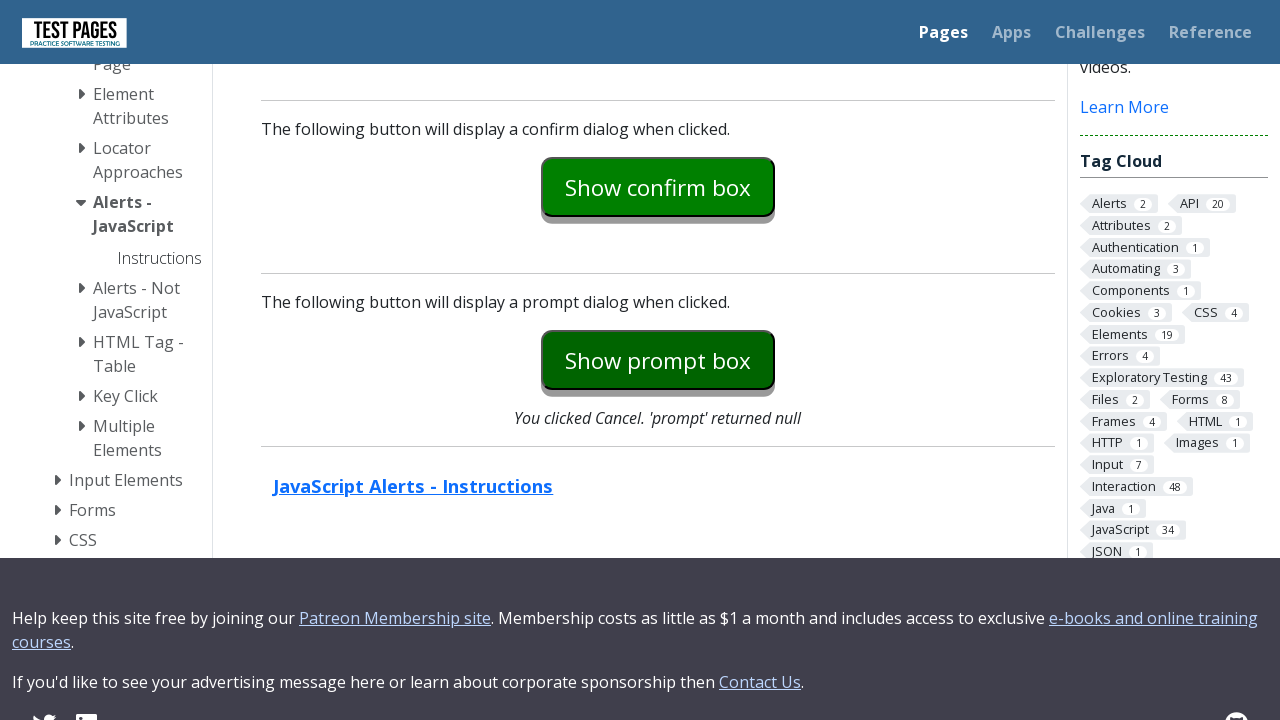

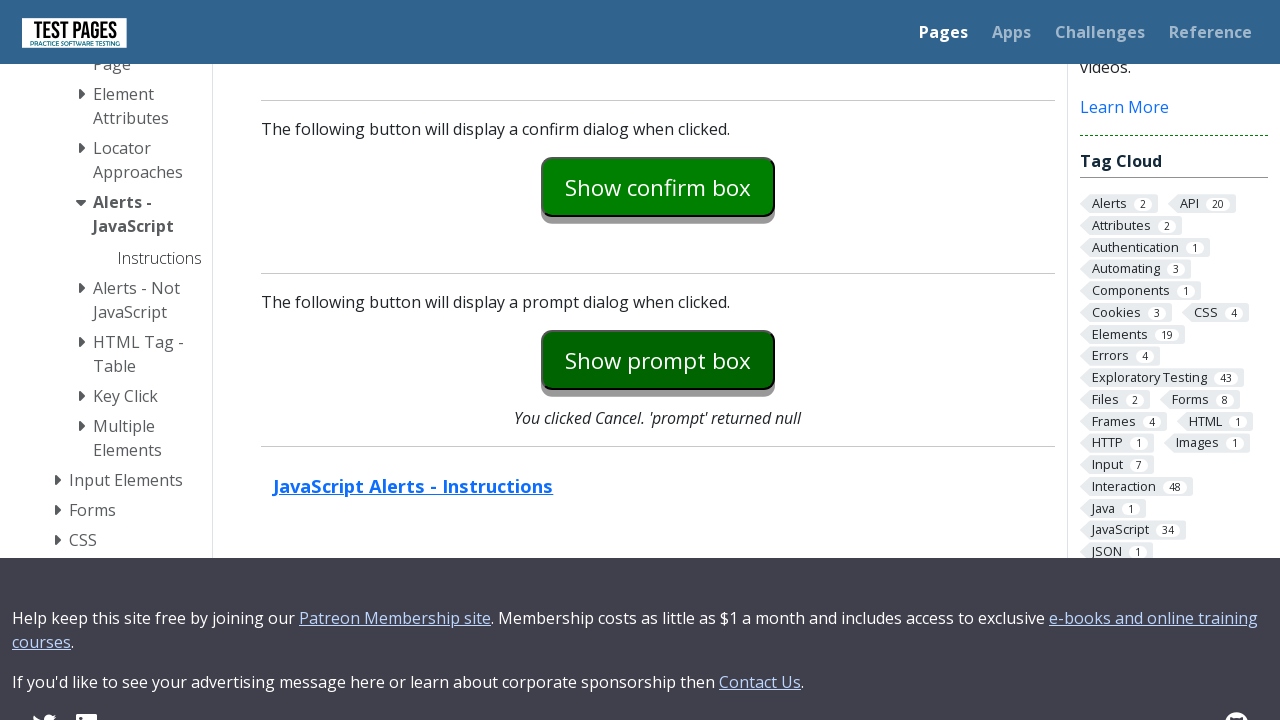